Navigates to The Testing Academy website and scrolls down the page twice using keyboard shortcuts

Starting URL: https://thetestingacademy.com/

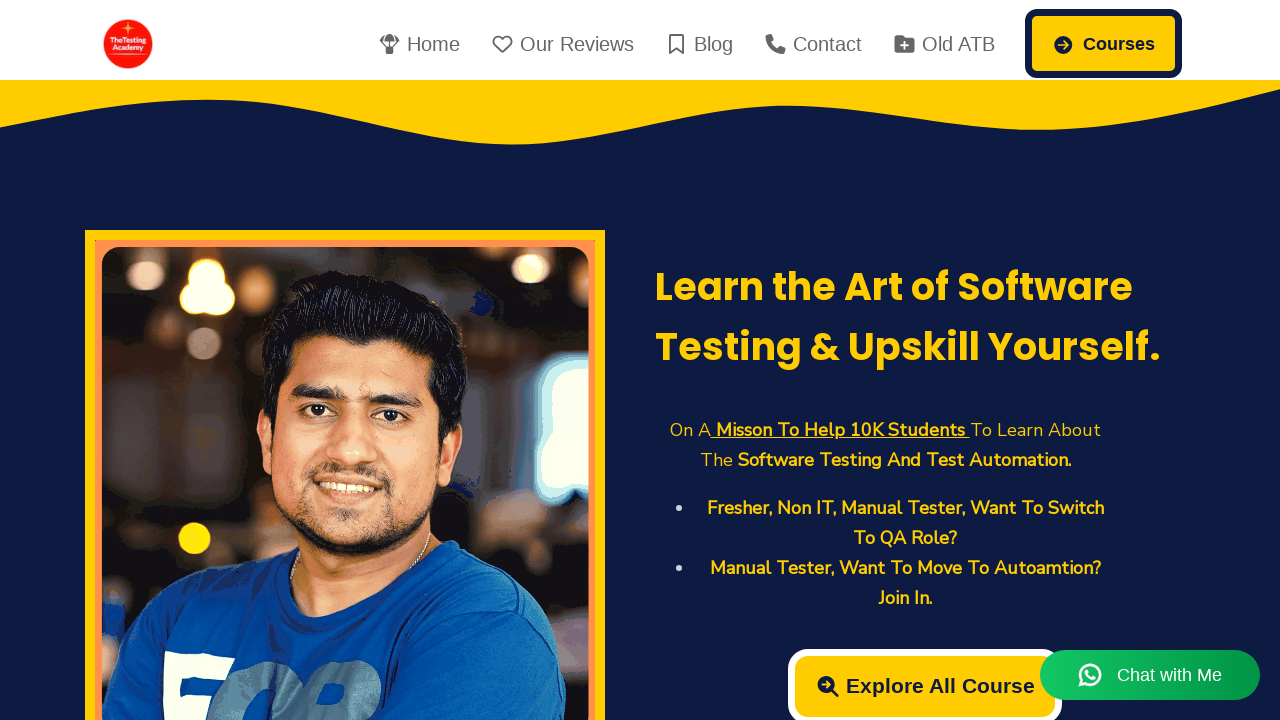

Navigated to The Testing Academy website
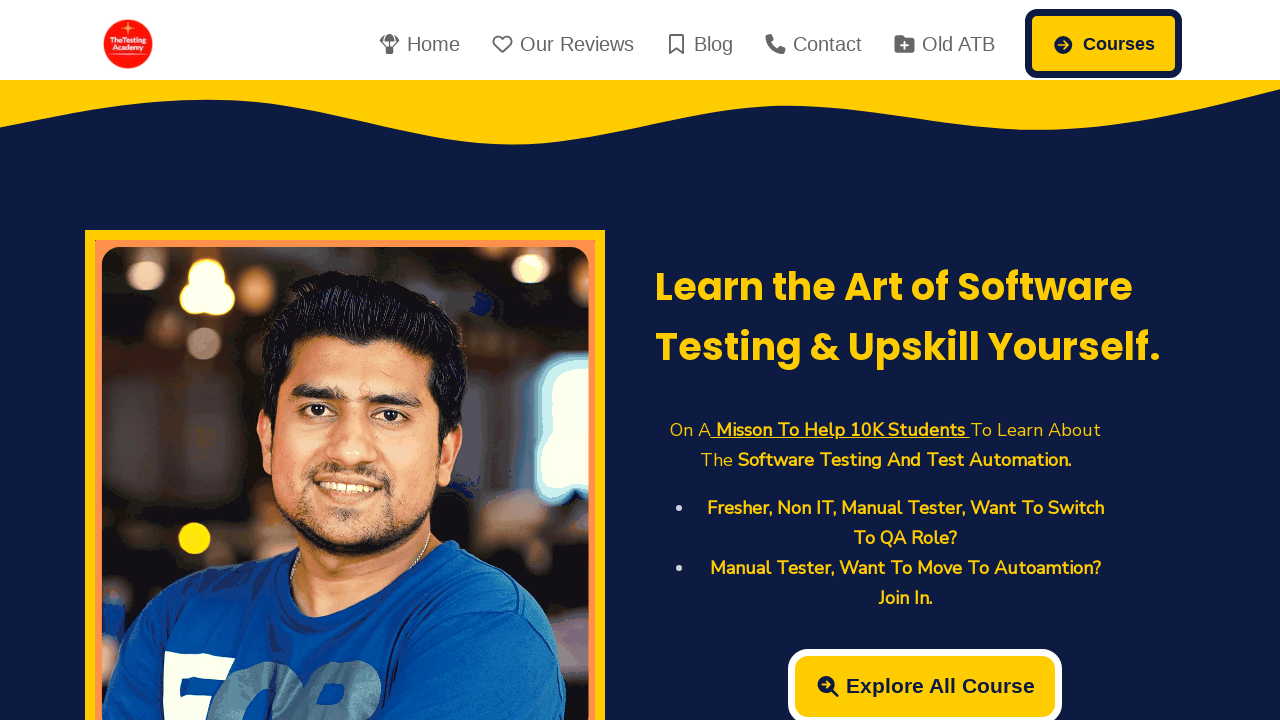

Scrolled down page using PageDown key (first scroll)
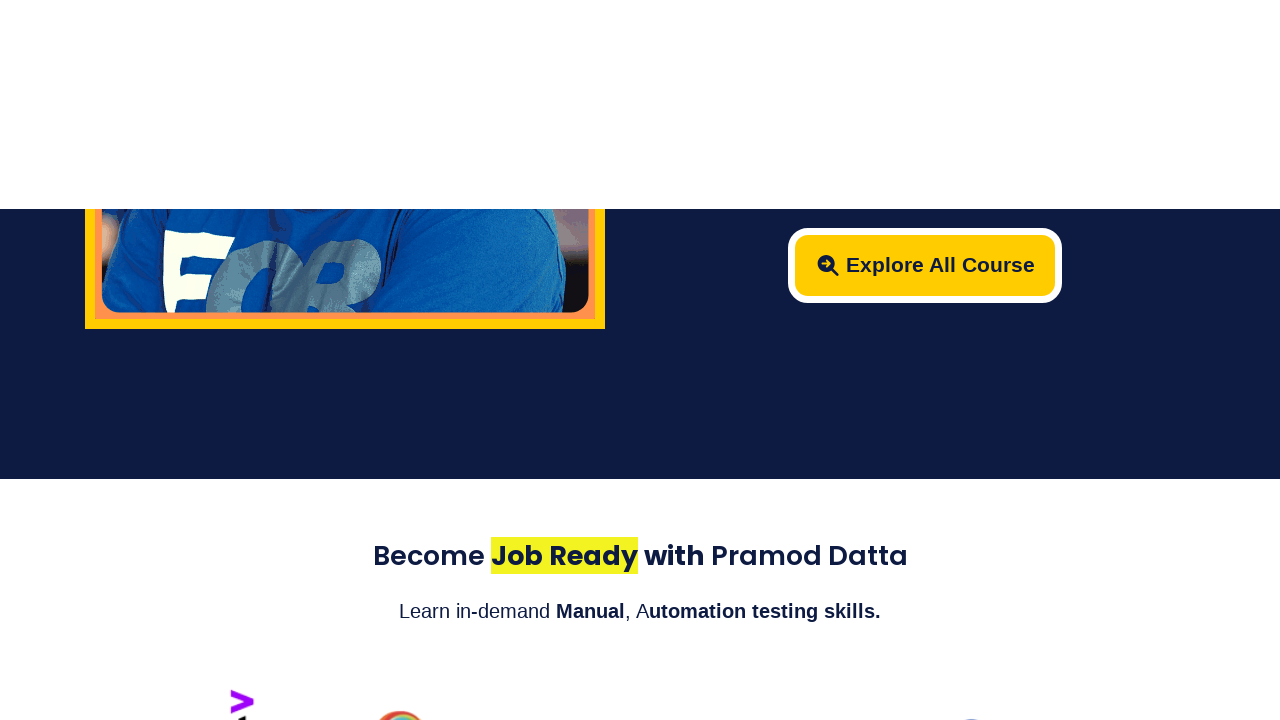

Scrolled down page using PageDown key (second scroll)
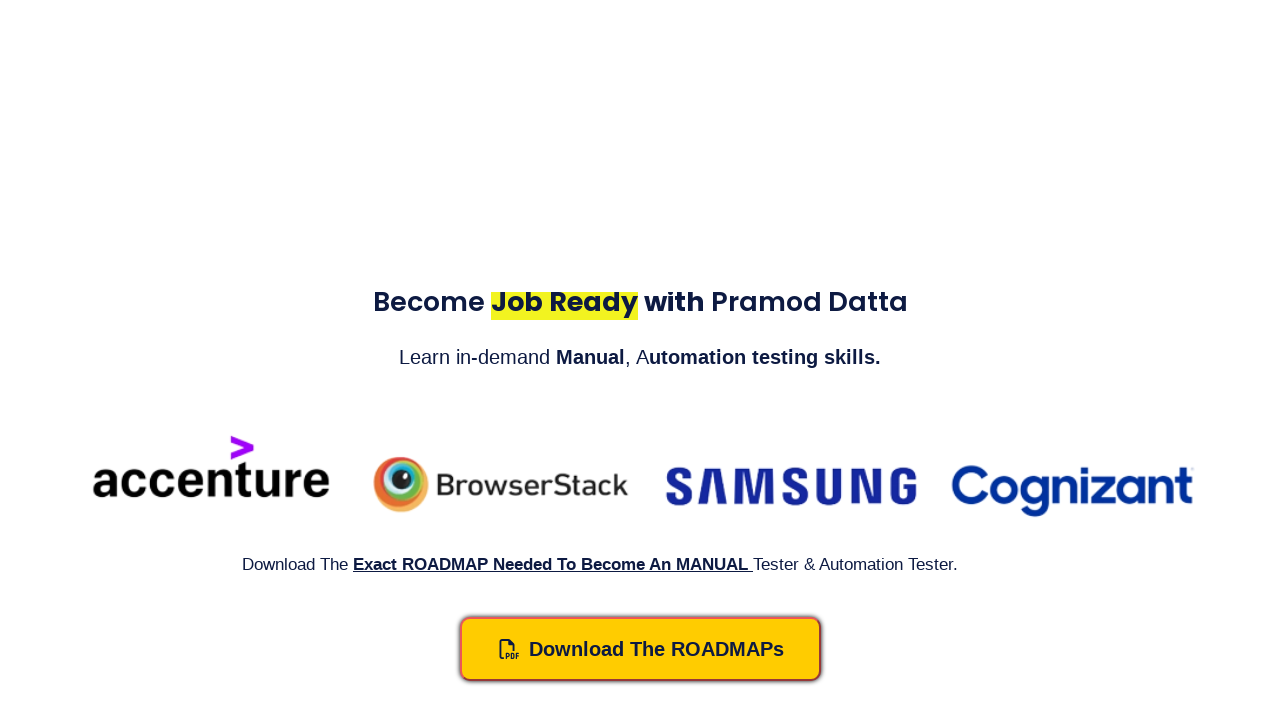

Waited 1 second for scroll to complete
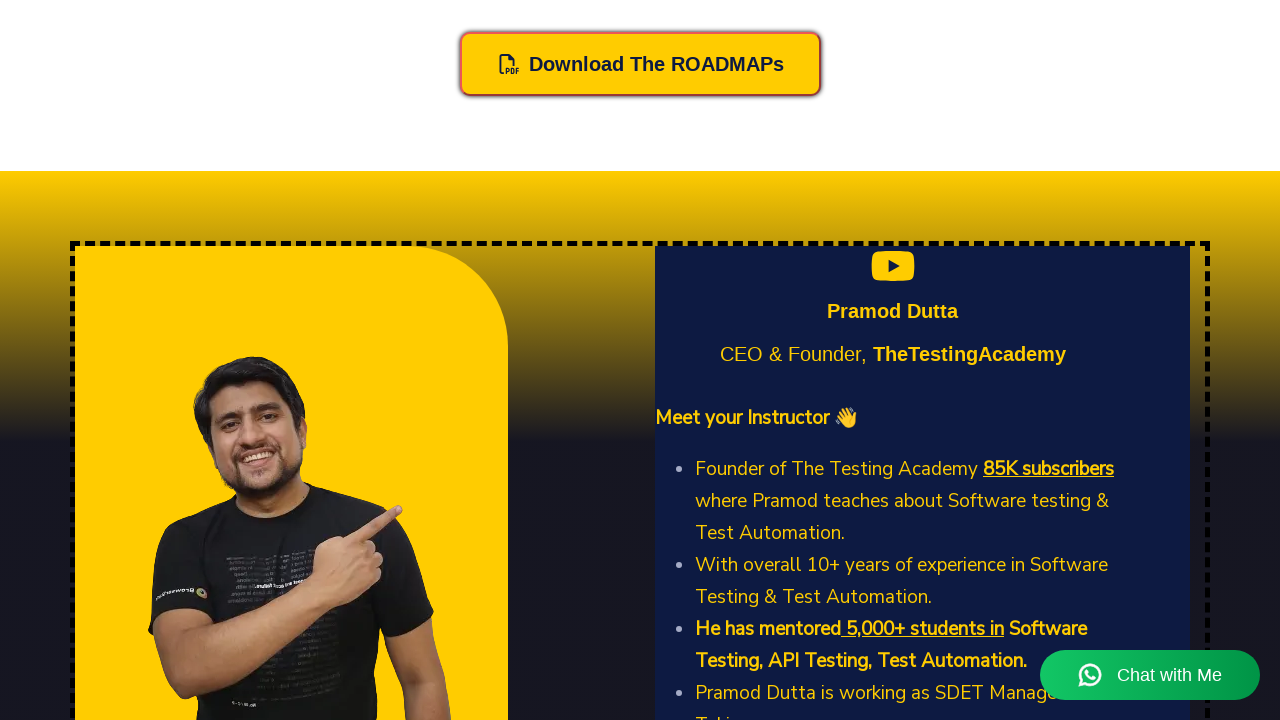

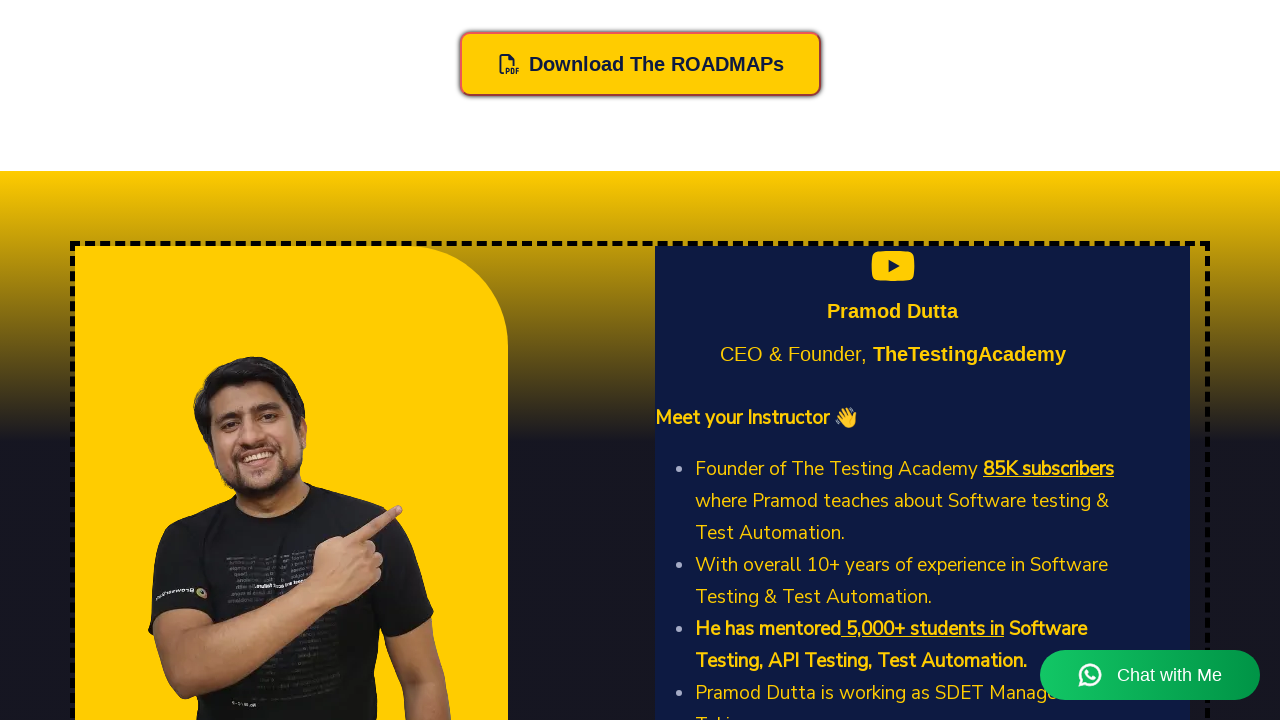